Tests prompt alert by entering text into the prompt dialog and accepting it

Starting URL: https://demoqa.com/alerts

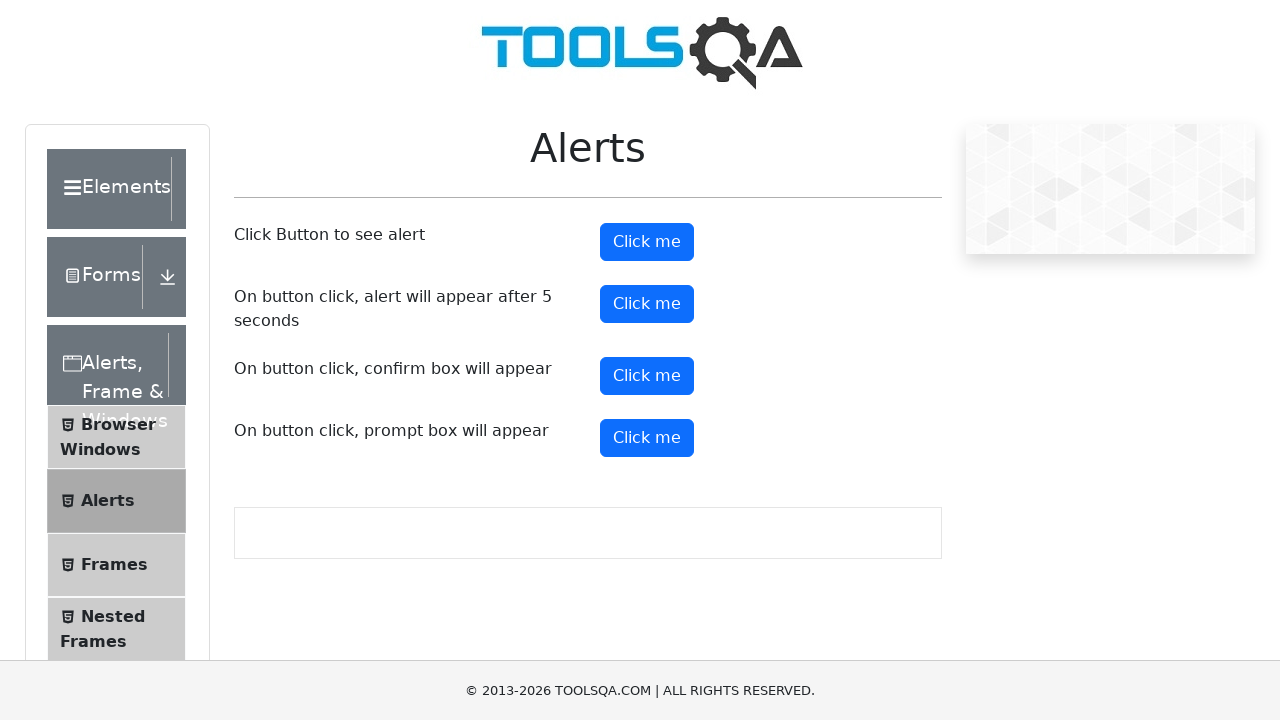

Set up dialog handler to accept prompt with text 'Maria'
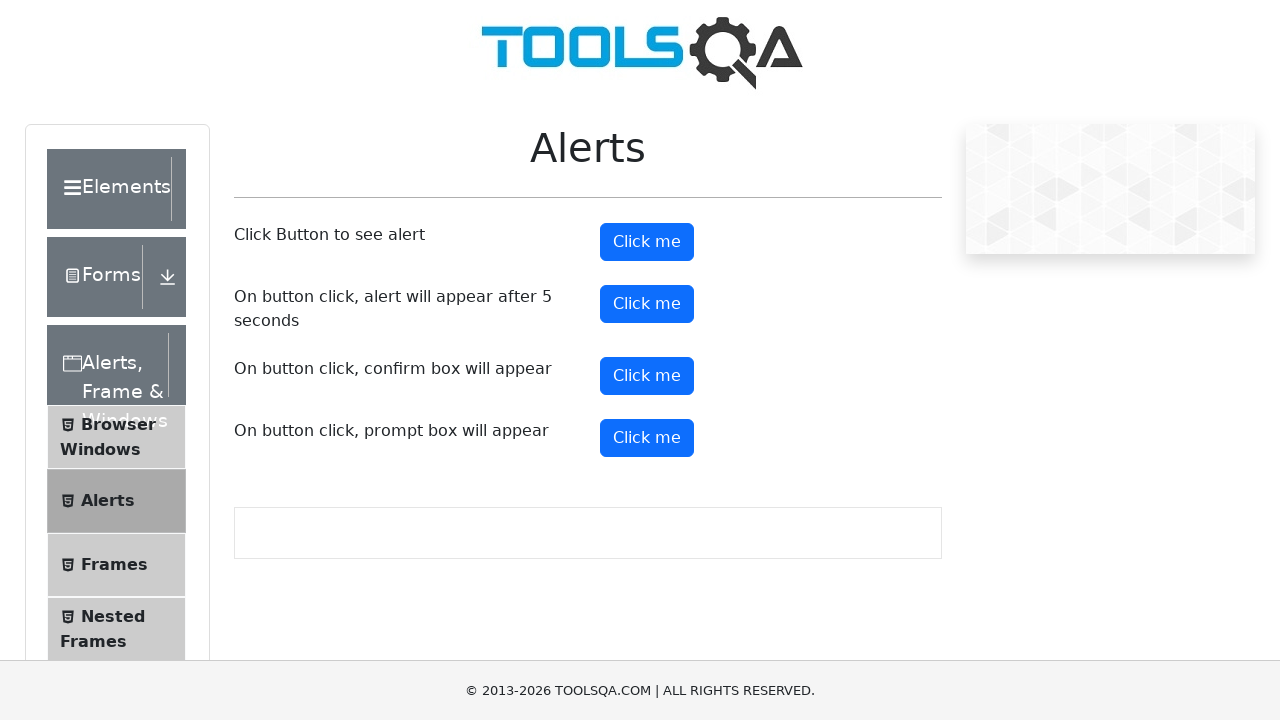

Clicked the prompt button to trigger alert dialog at (647, 438) on #promtButton
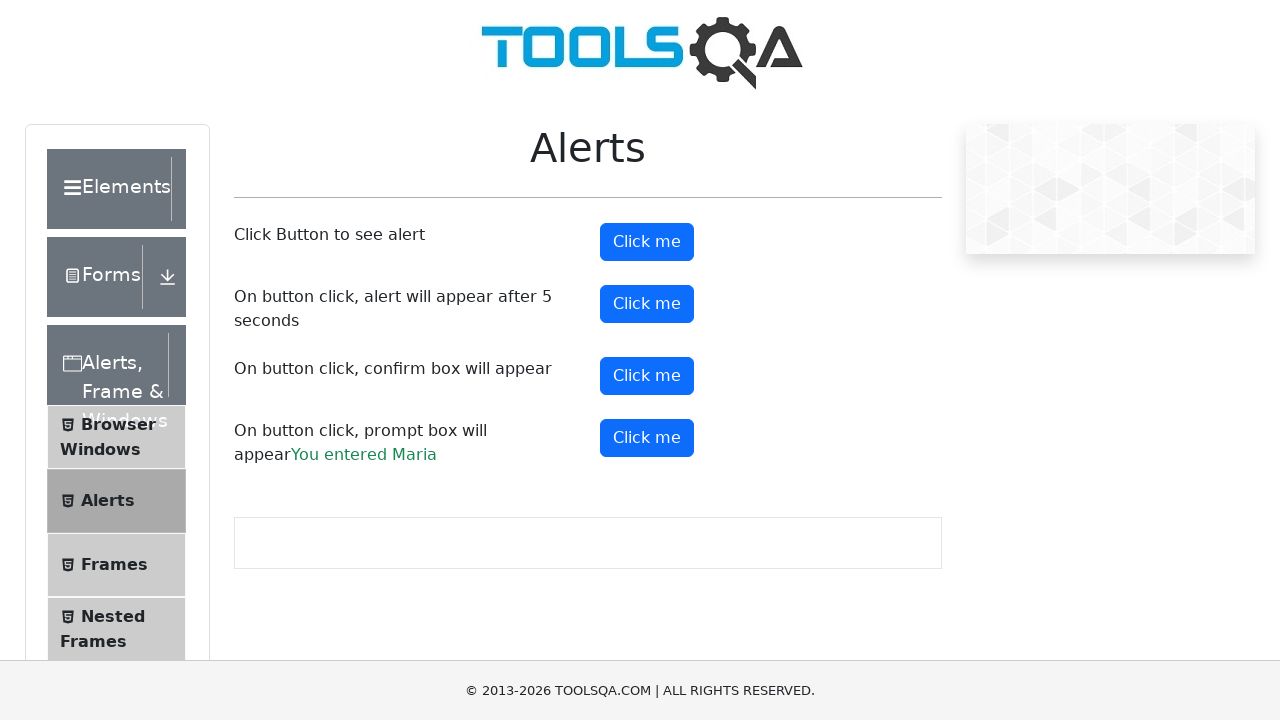

Waited for prompt result message to appear
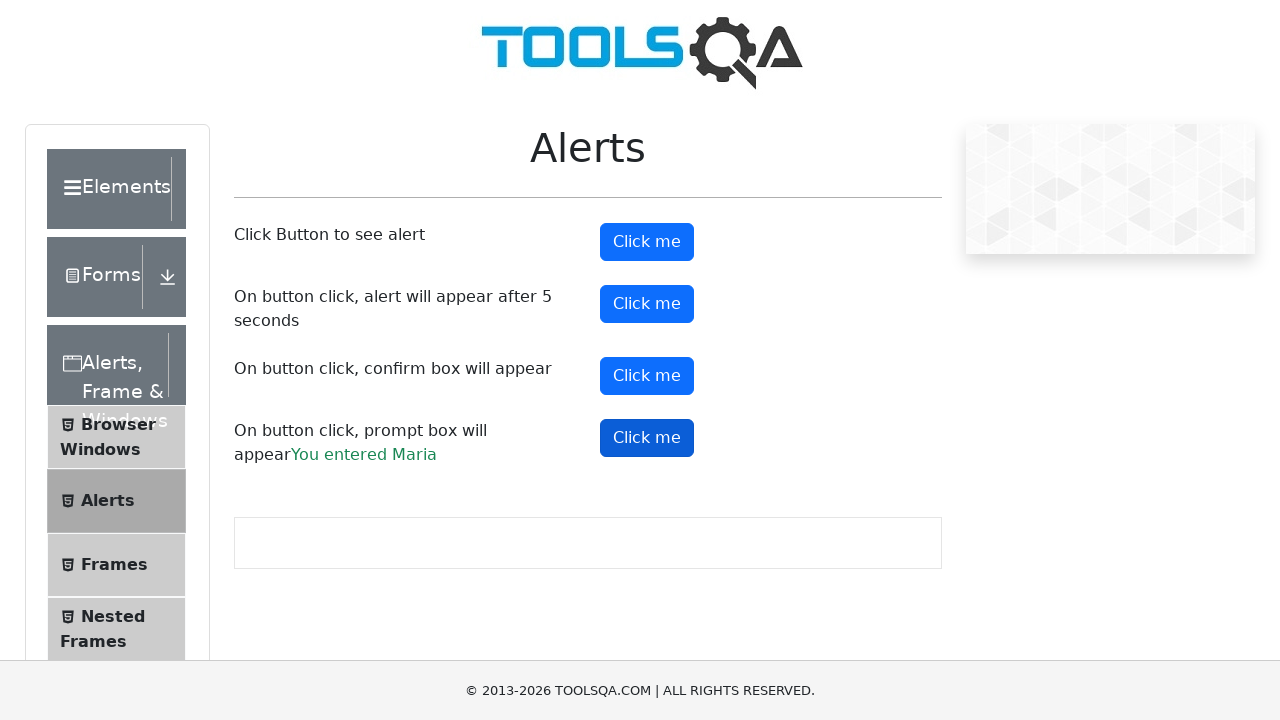

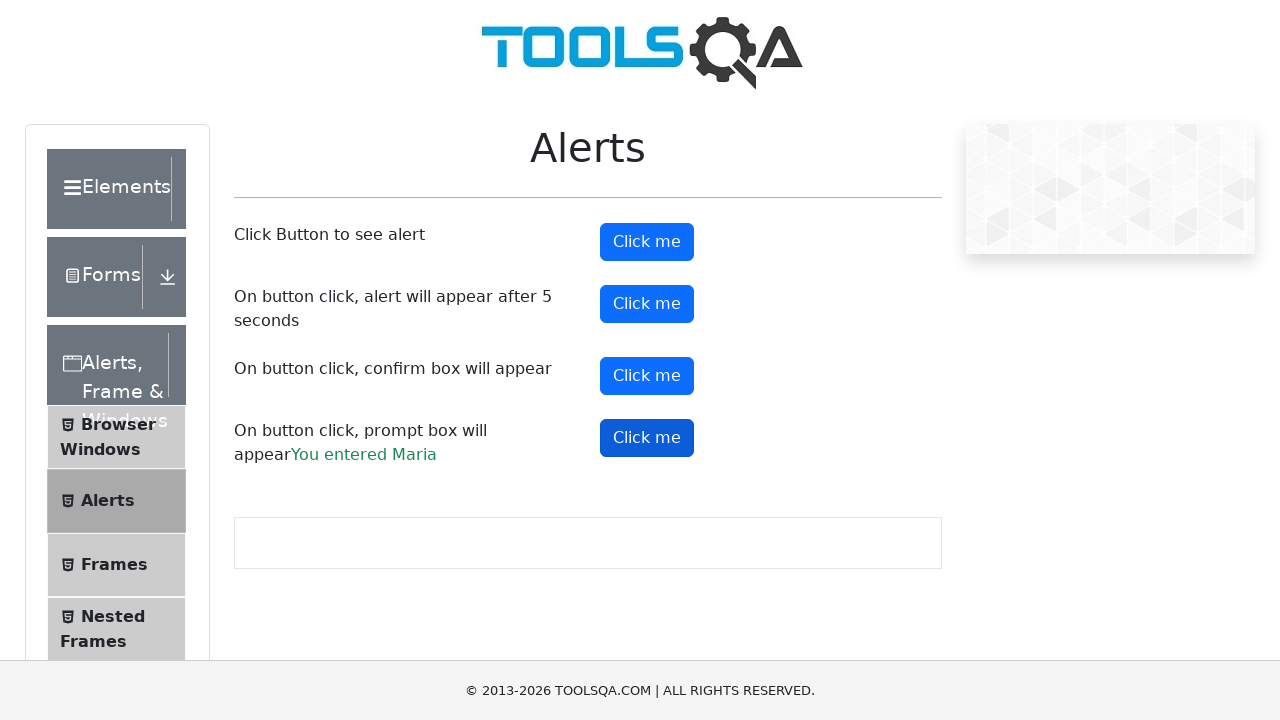